Tests scrolling functionality by navigating to Selenium documentation page and scrolling down 400 pixels using JavaScript

Starting URL: https://www.selenium.dev/documentation/webdriver/elements/information/

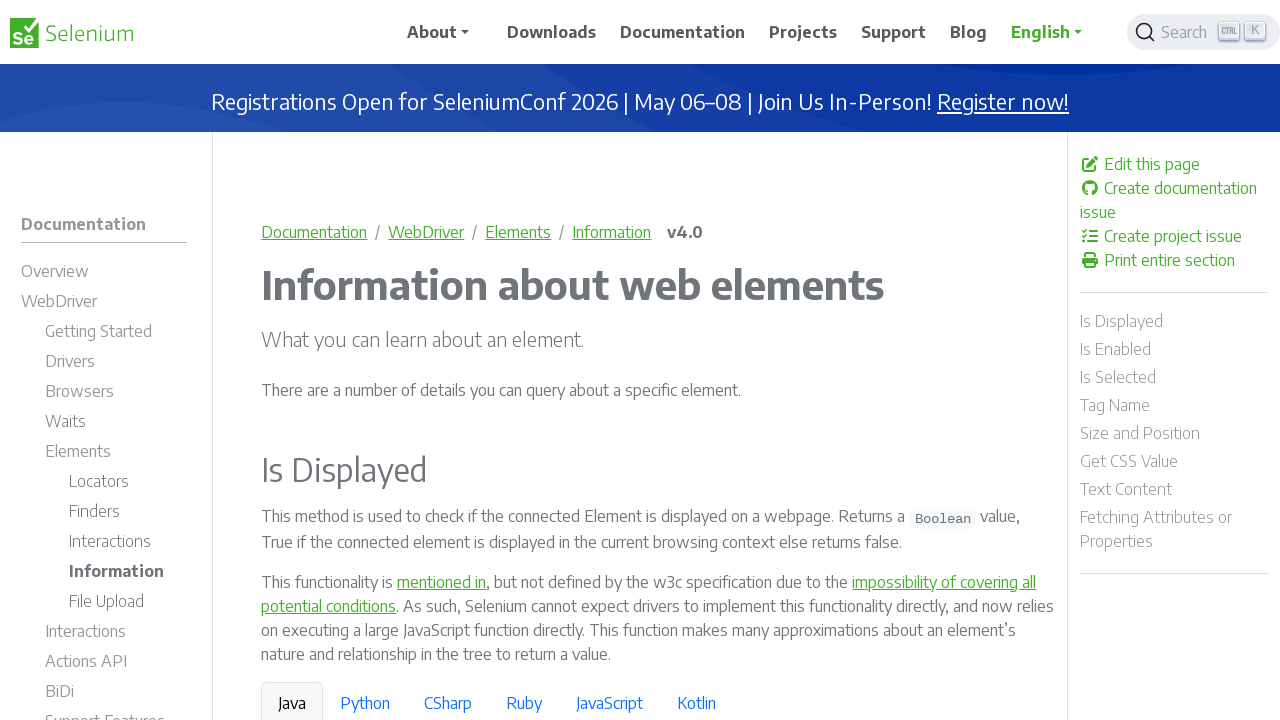

Navigated to Selenium WebDriver documentation page
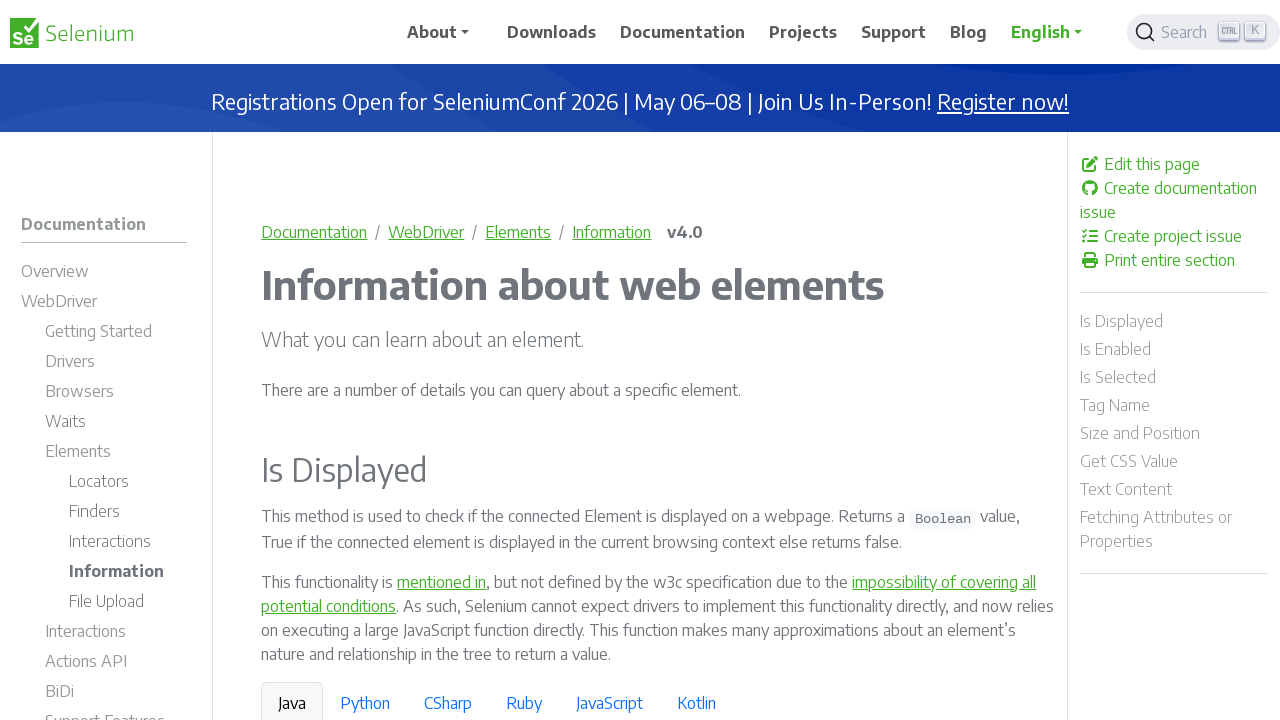

Scrolled down the page by 400 pixels using JavaScript
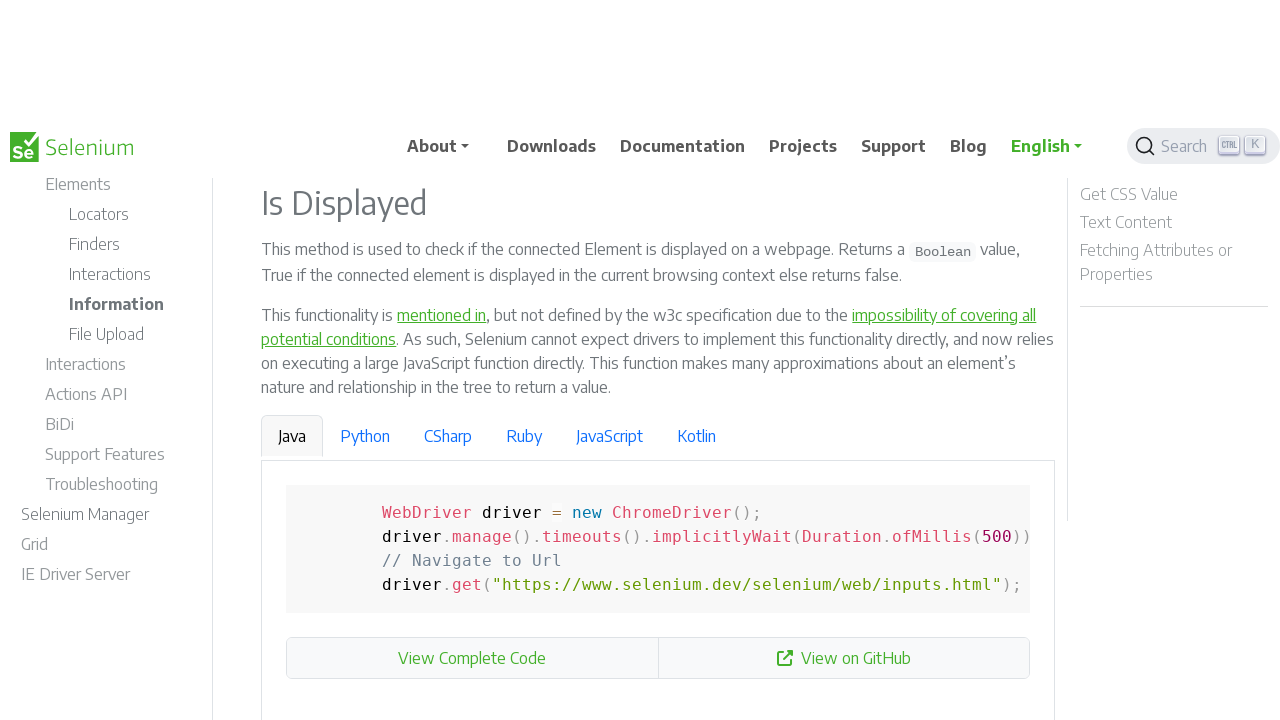

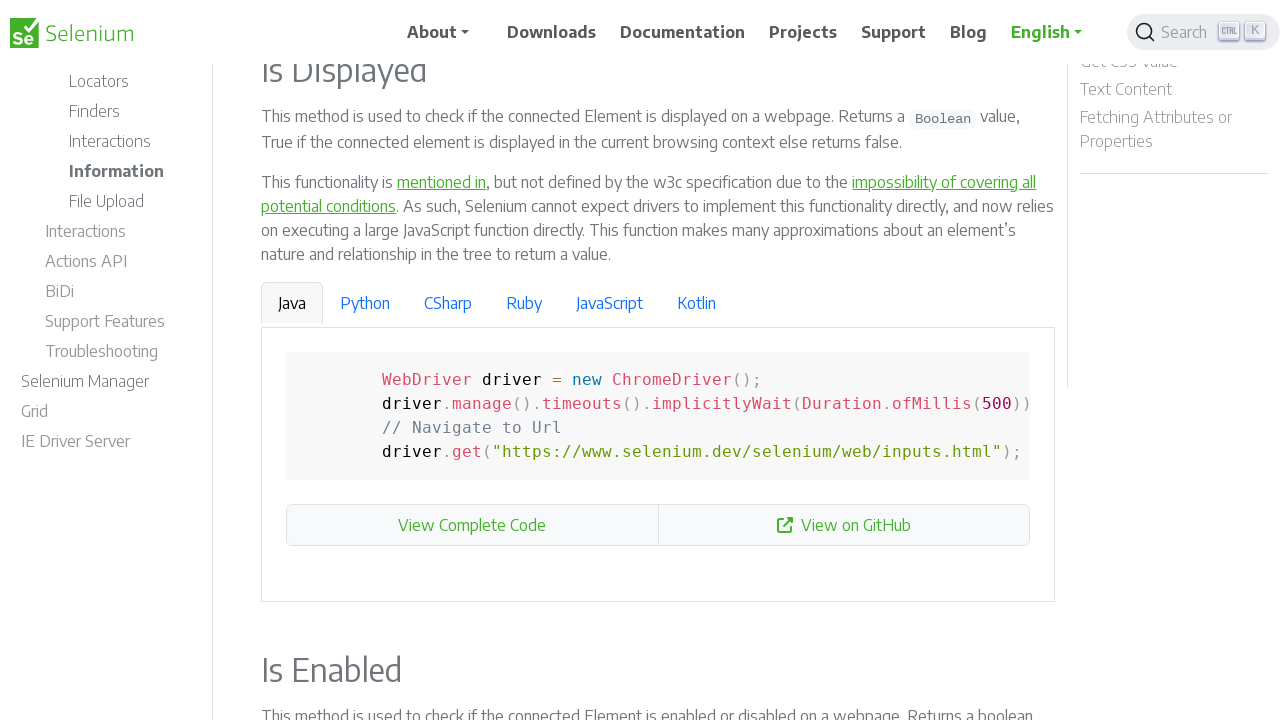